Tests autocomplete dropdown functionality by typing "unit" and selecting "United States" from the suggestions

Starting URL: https://rahulshettyacademy.com/AutomationPractice/

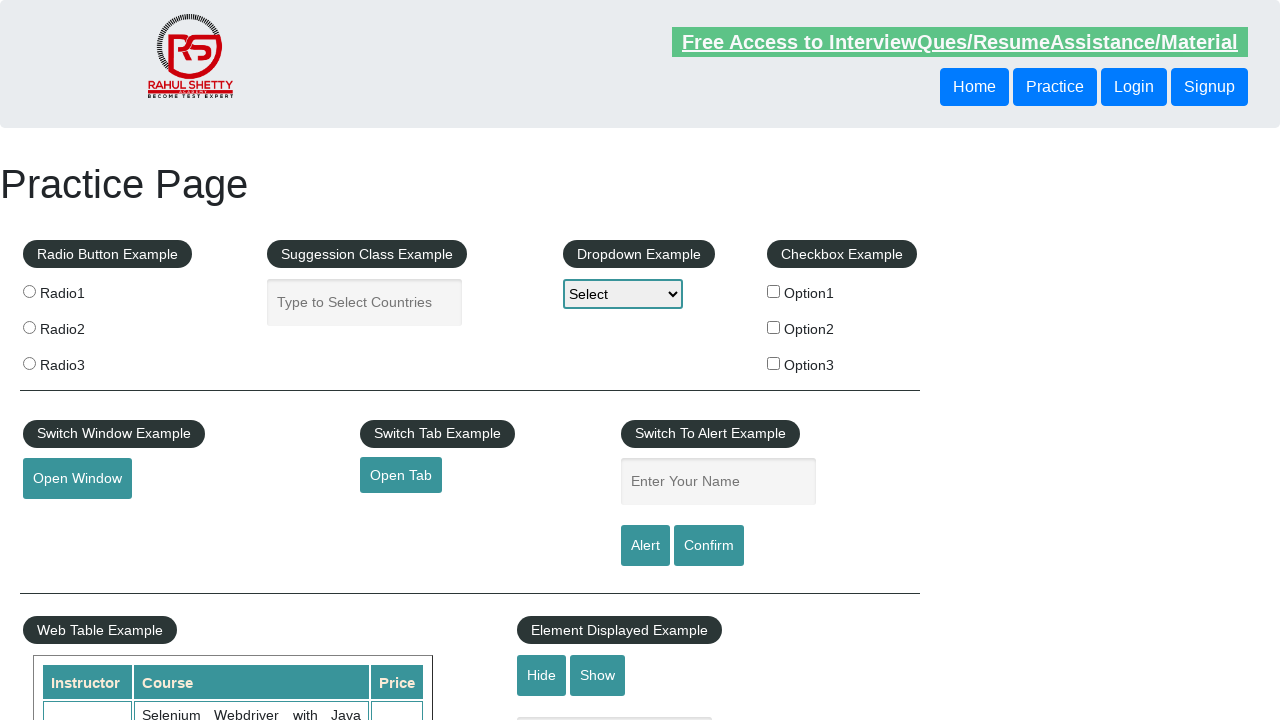

Clicked on autocomplete field at (365, 302) on #autocomplete
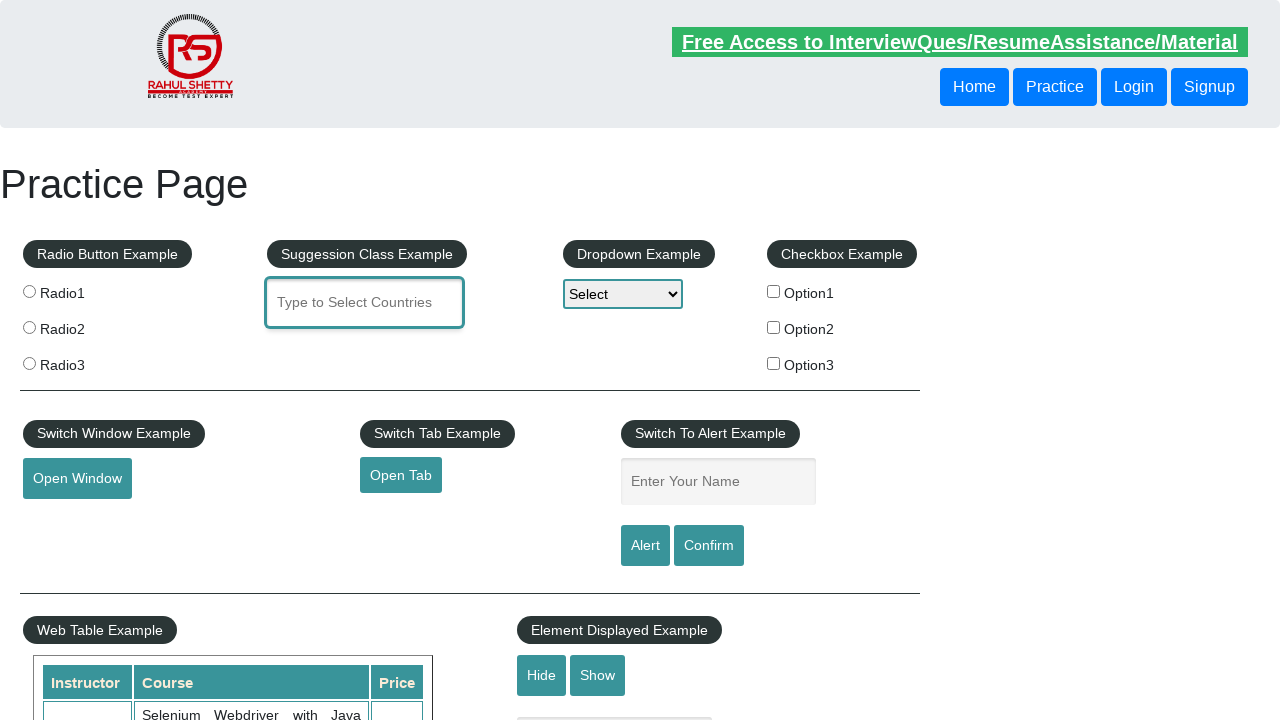

Typed 'unit' in autocomplete field on #autocomplete
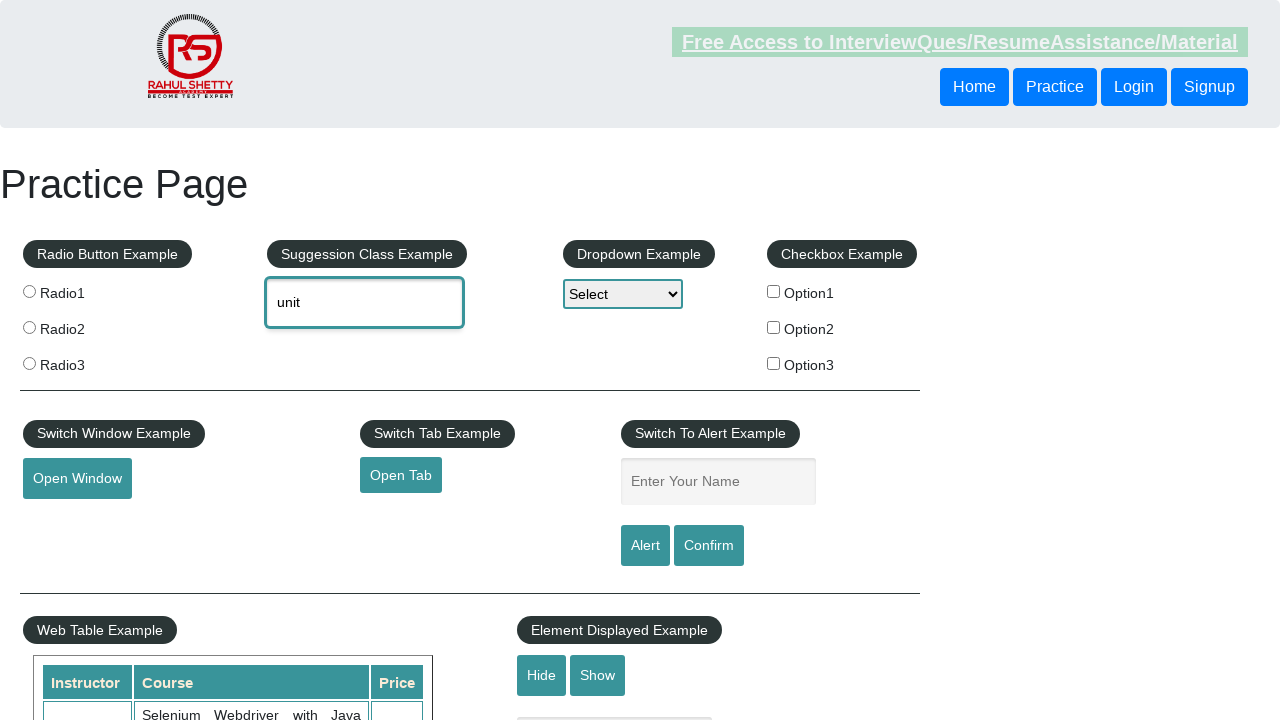

Autocomplete dropdown suggestions appeared
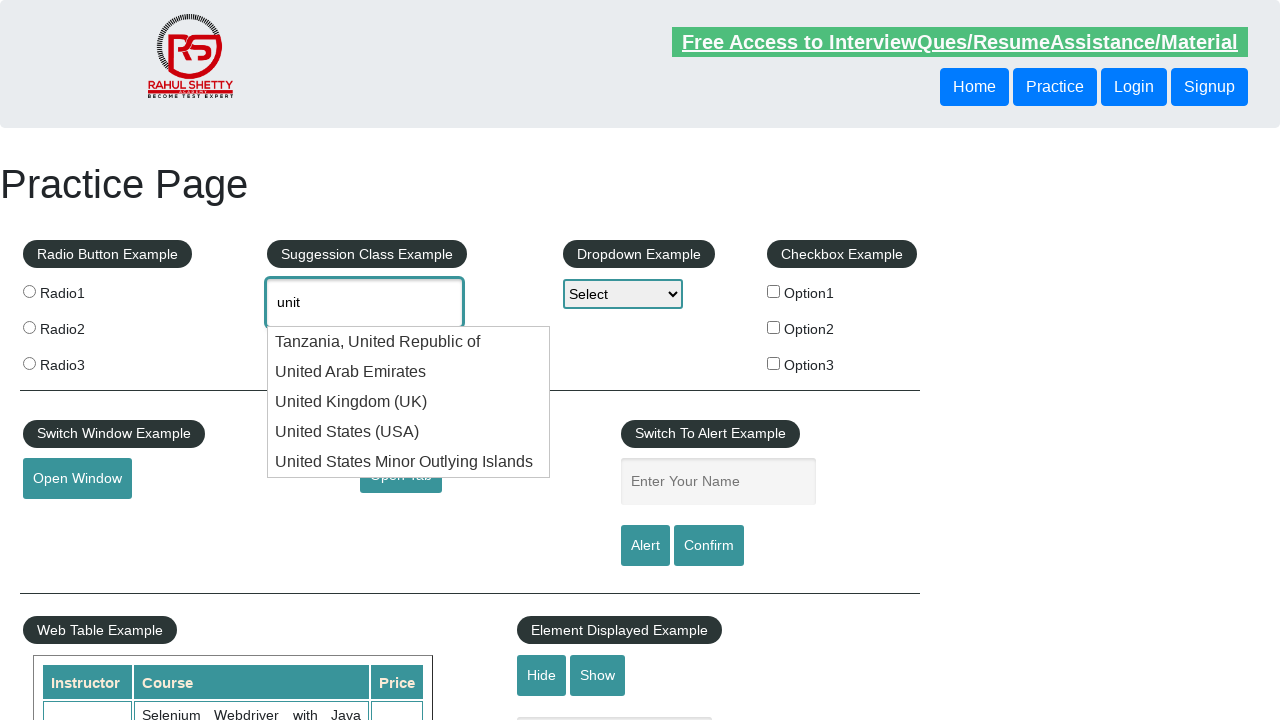

Retrieved all dropdown suggestion options
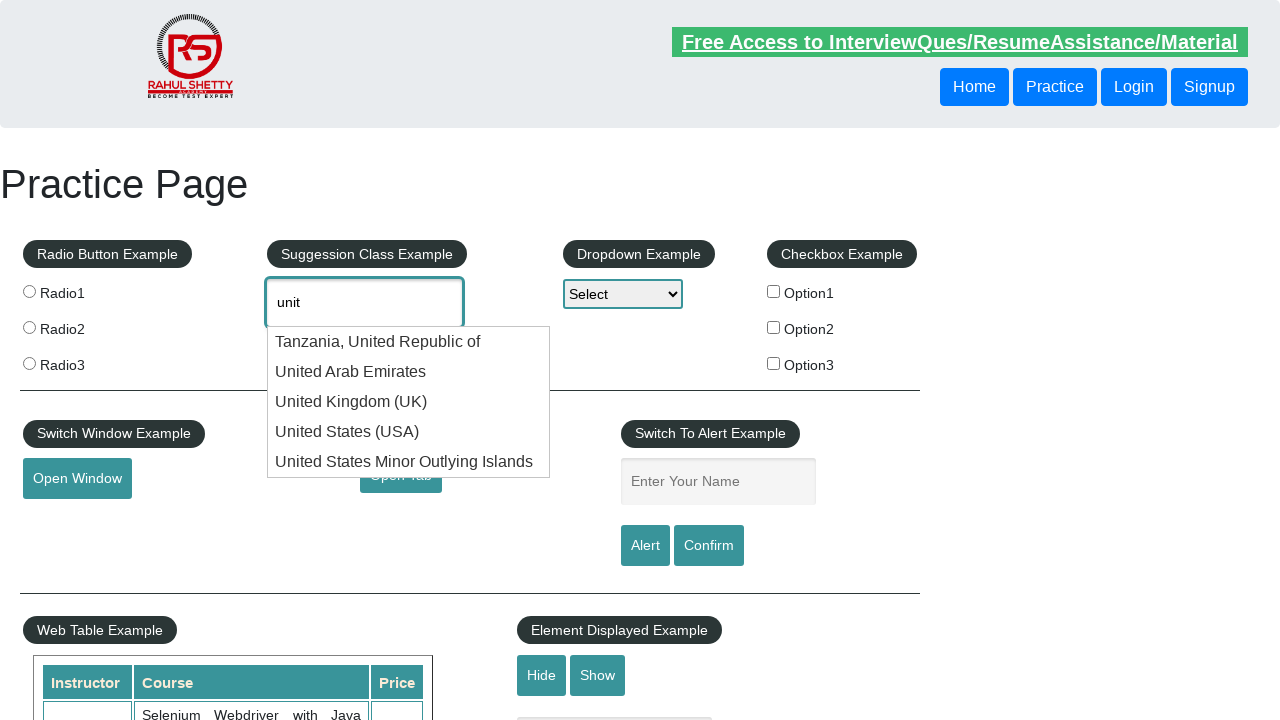

Selected 'United States' from dropdown suggestions at (409, 432) on .ui-menu-item .ui-menu-item-wrapper >> nth=3
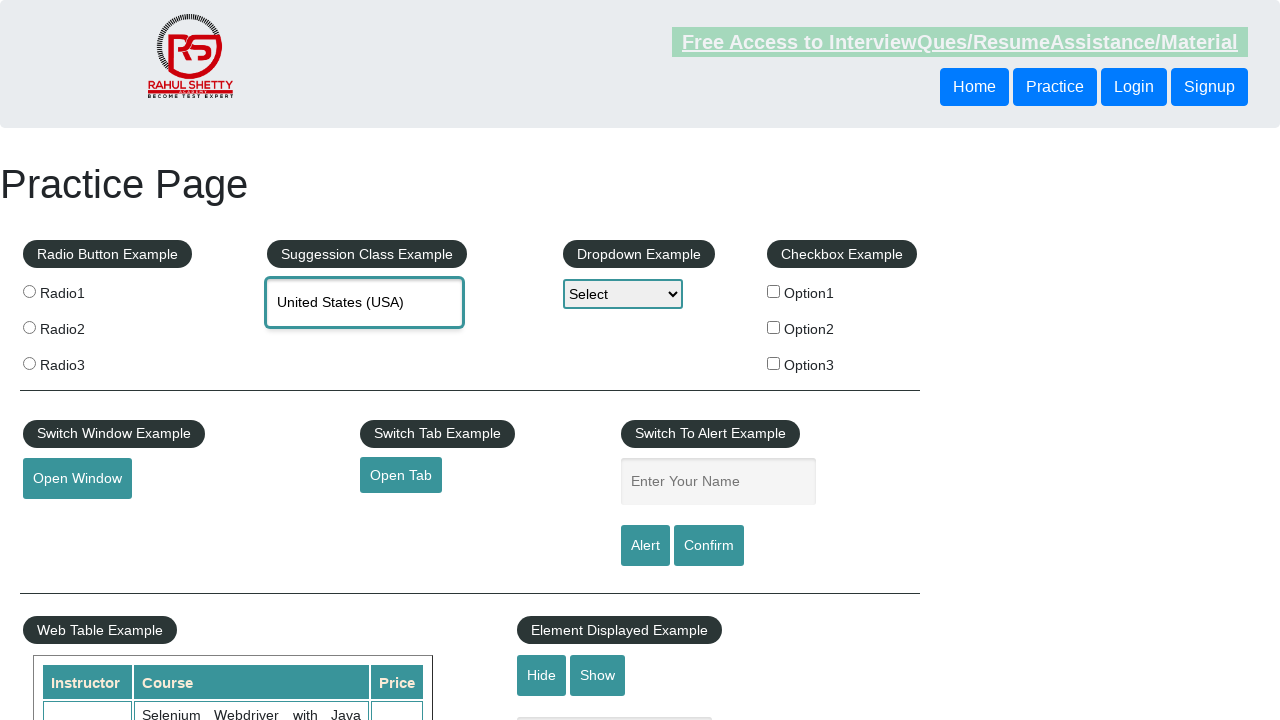

Verified that 'United States (USA)' is correctly selected in autocomplete field
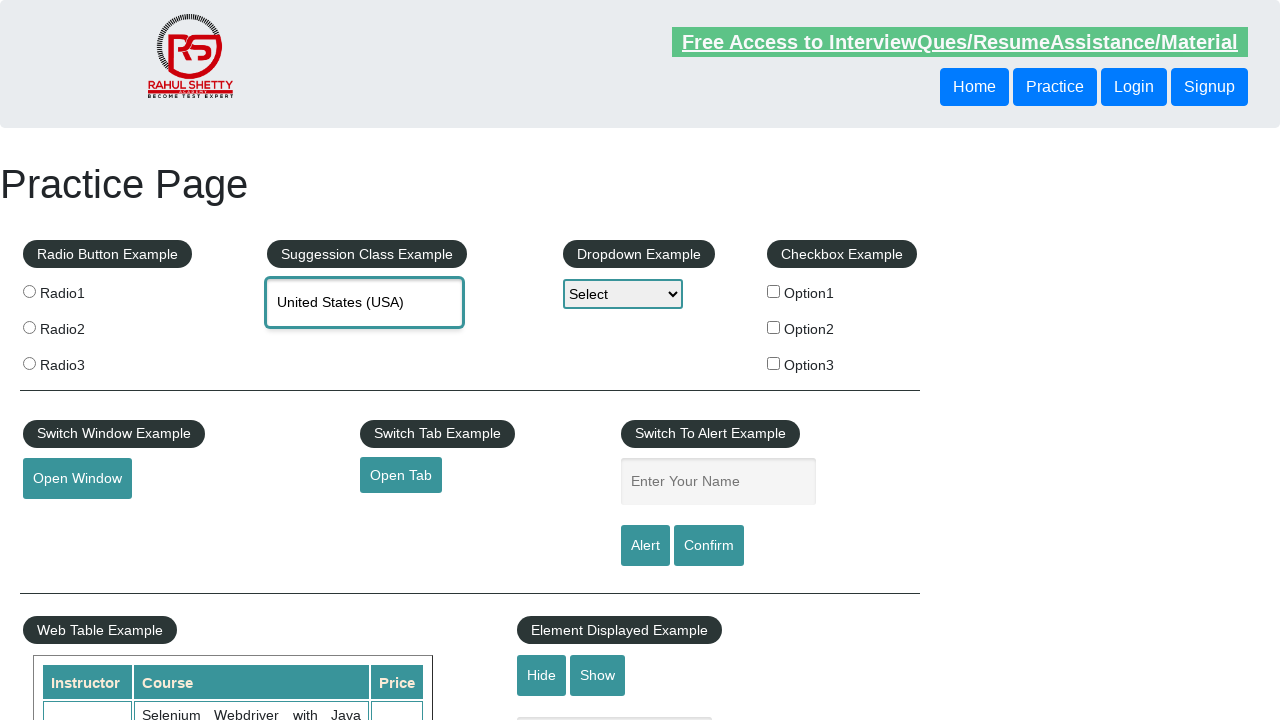

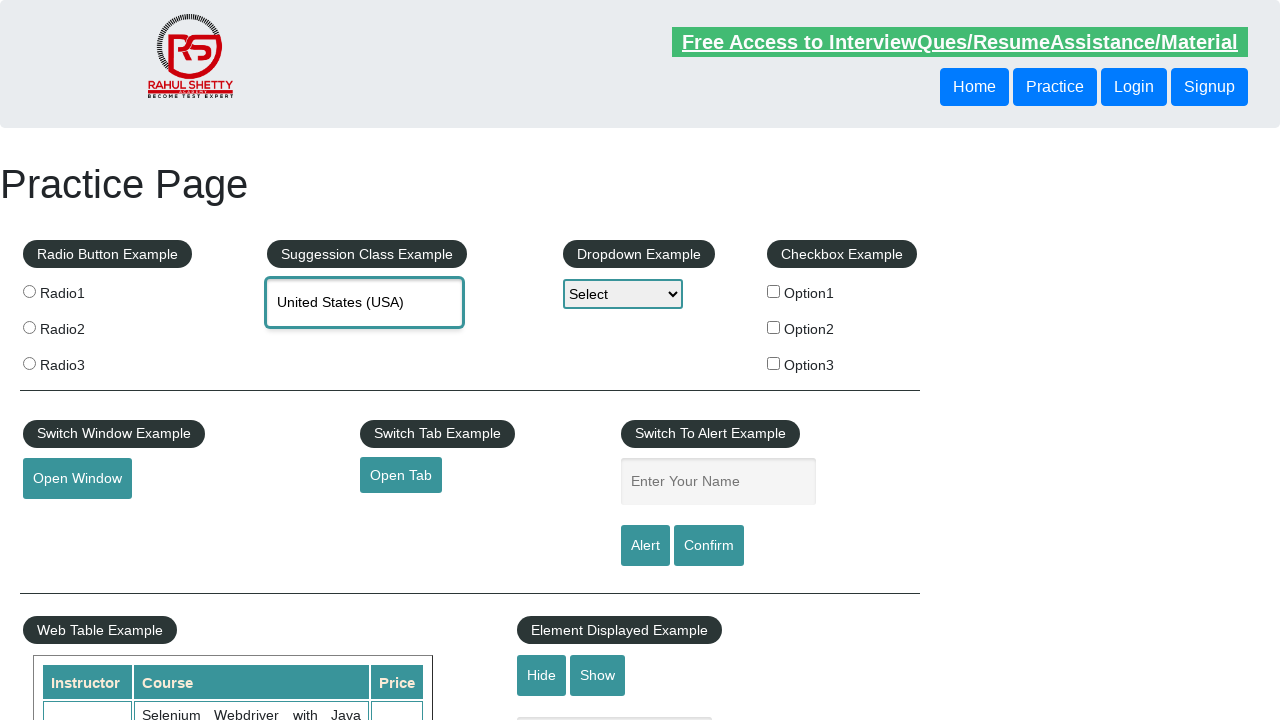